Tests static dropdown functionality by selecting options using different methods (by index, visible text, and value)

Starting URL: https://rahulshettyacademy.com/dropdownsPractise/

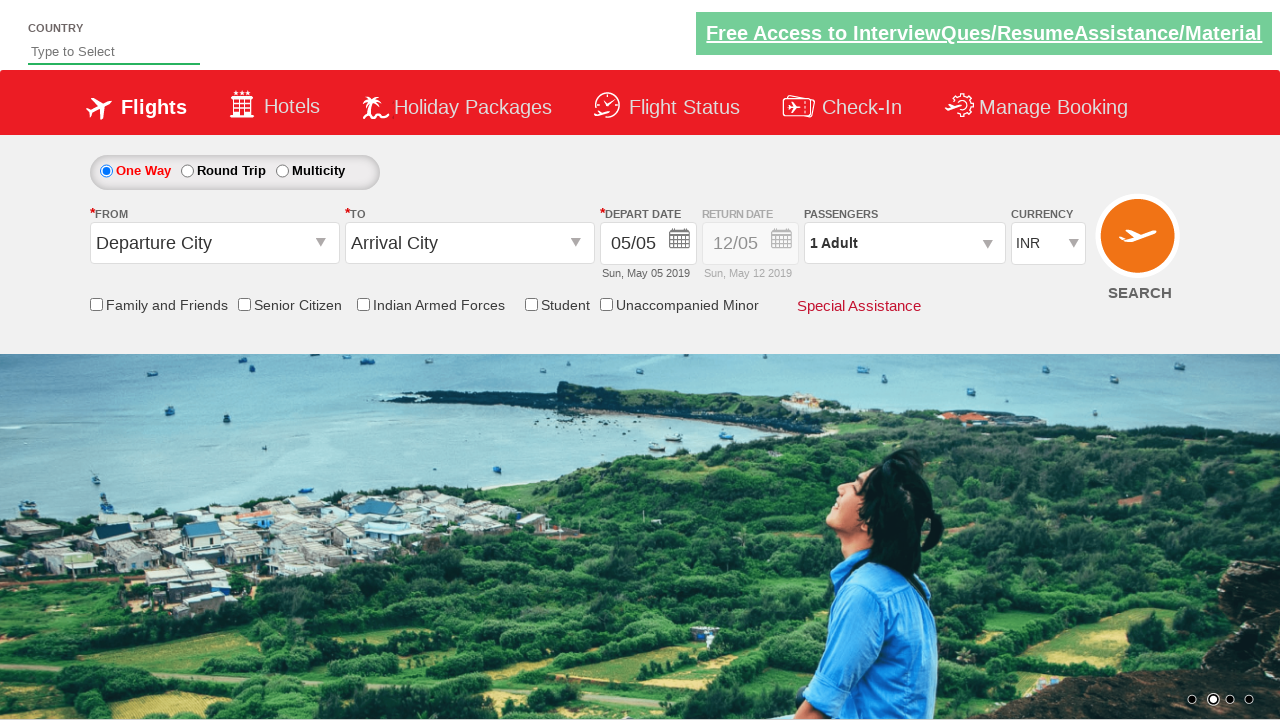

Selected 4th option (index 3) from currency dropdown on #ctl00_mainContent_DropDownListCurrency
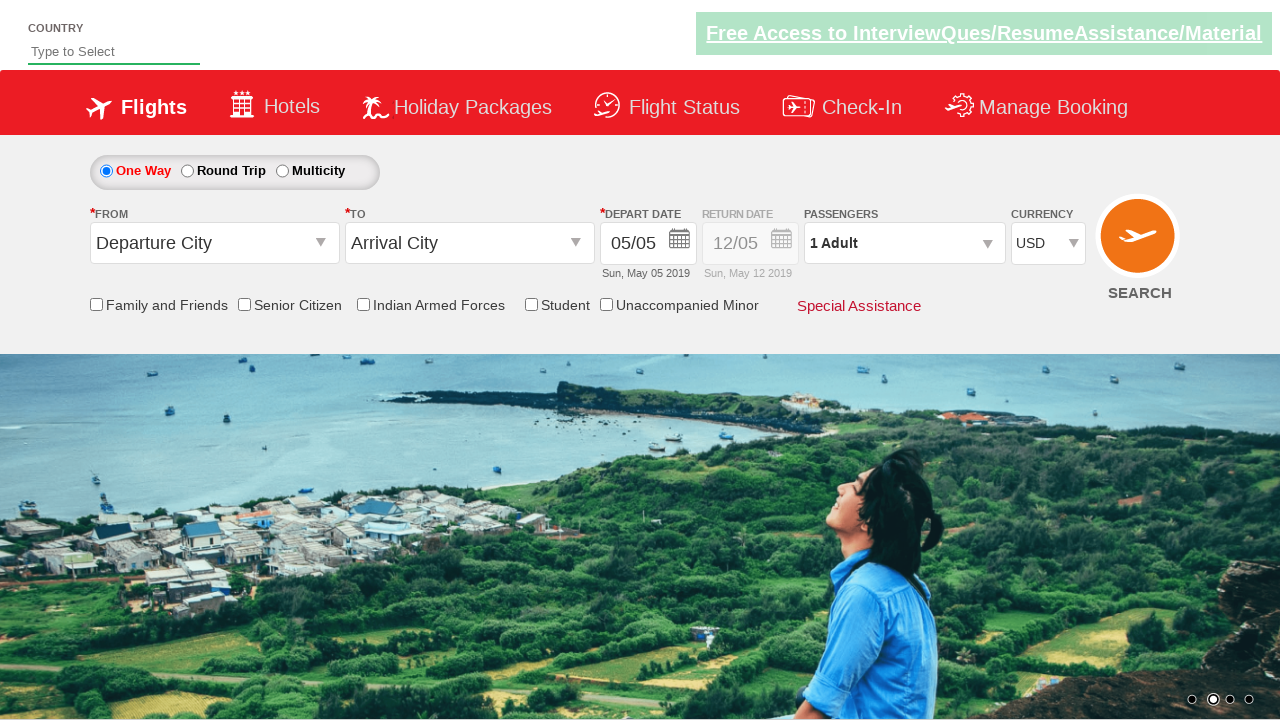

Selected AED from currency dropdown by visible text on #ctl00_mainContent_DropDownListCurrency
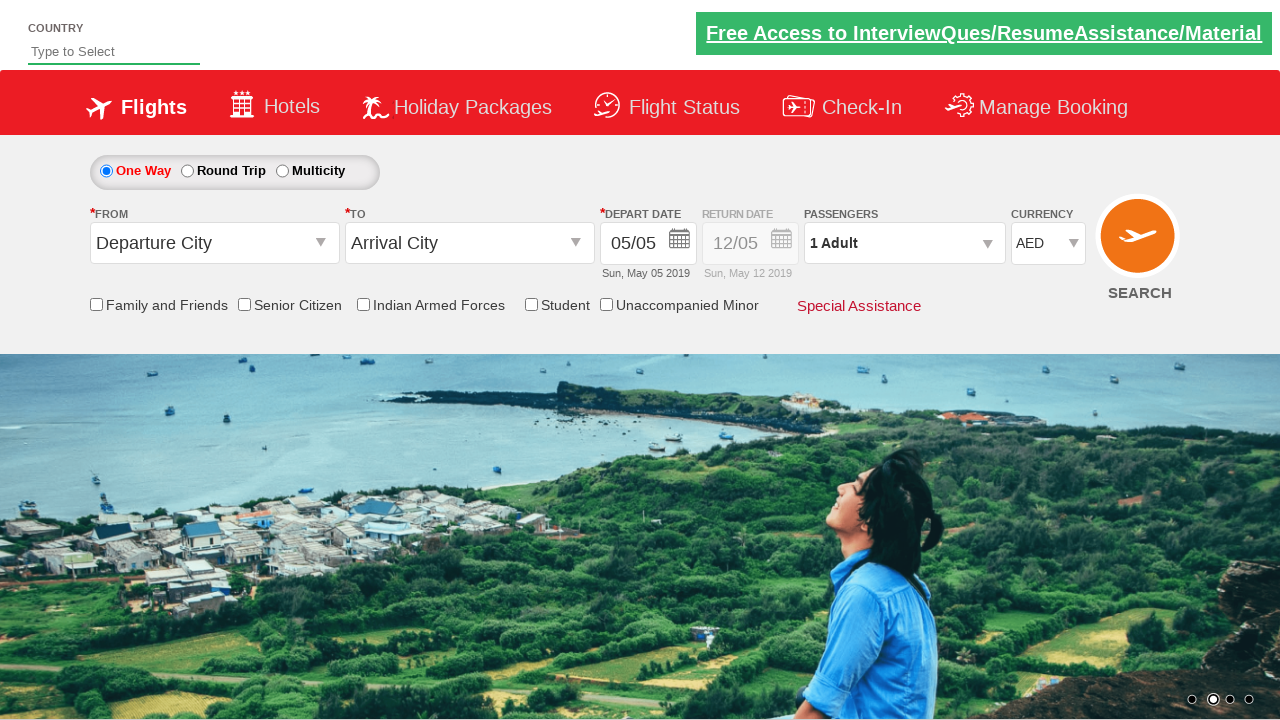

Selected INR from currency dropdown by value on #ctl00_mainContent_DropDownListCurrency
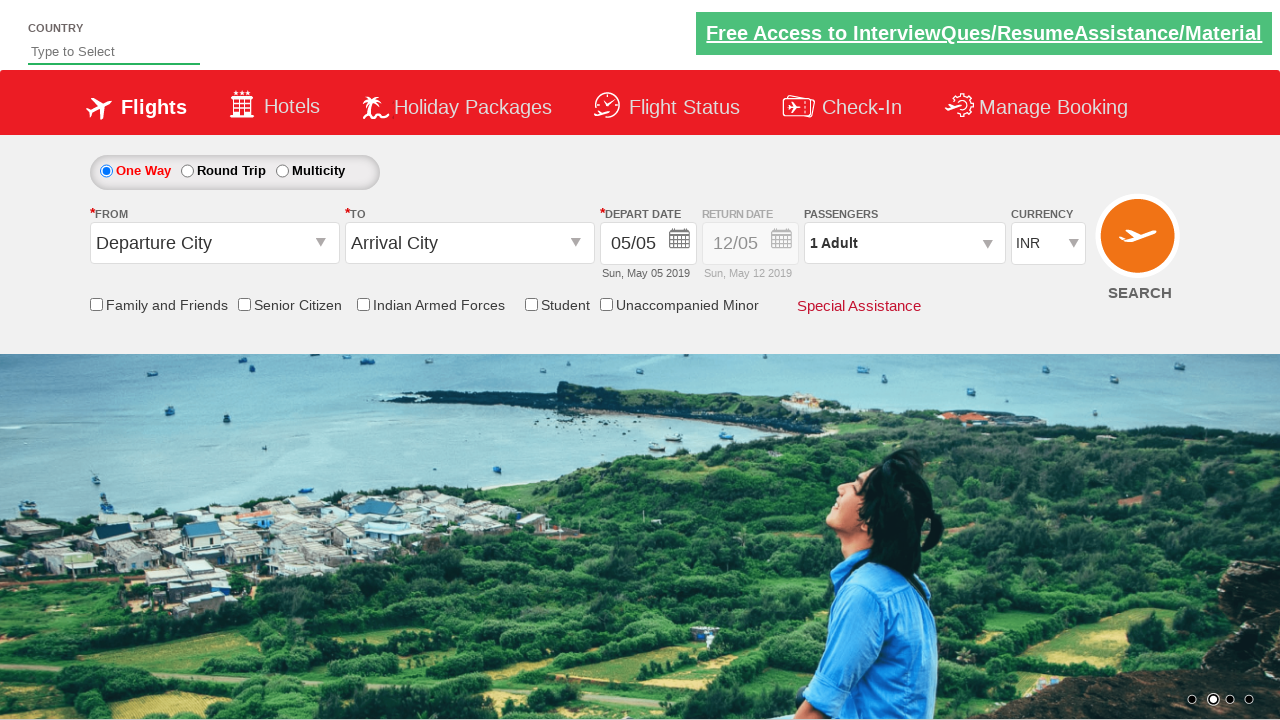

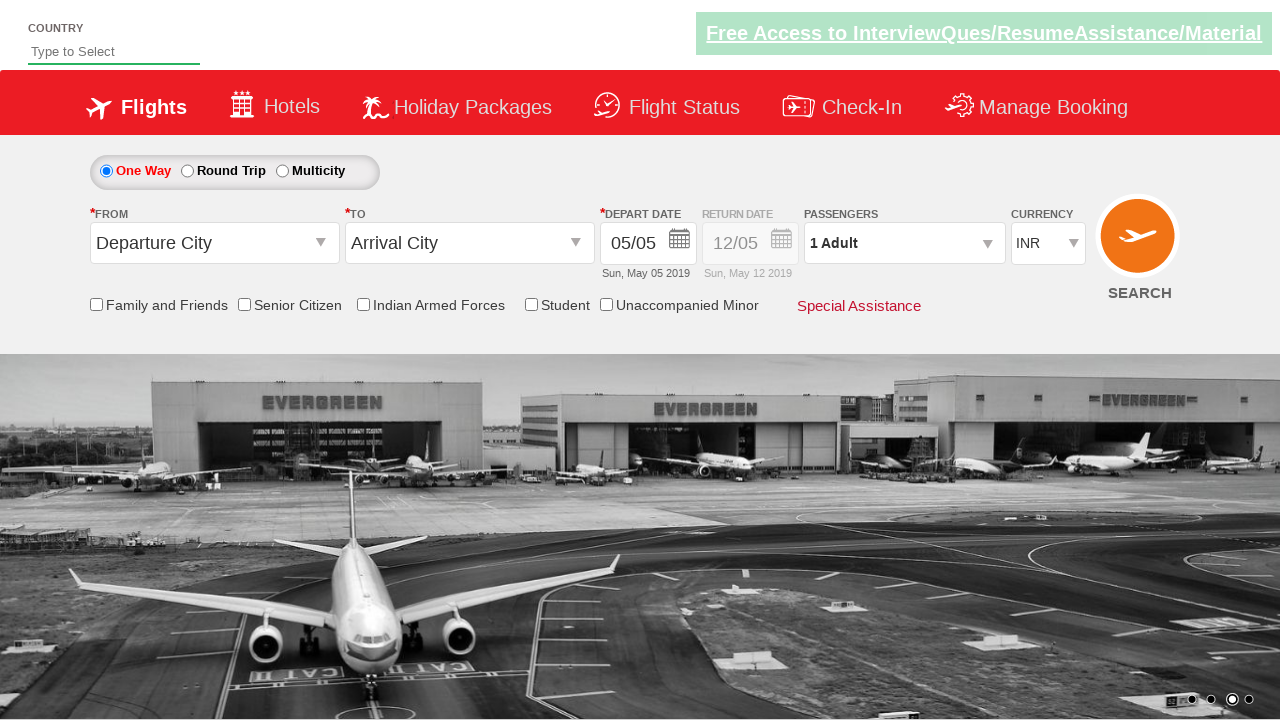